Tests basic browser navigation on NASA website including page refresh and navigating to a different page about humans in space

Starting URL: https://www.nasa.gov/

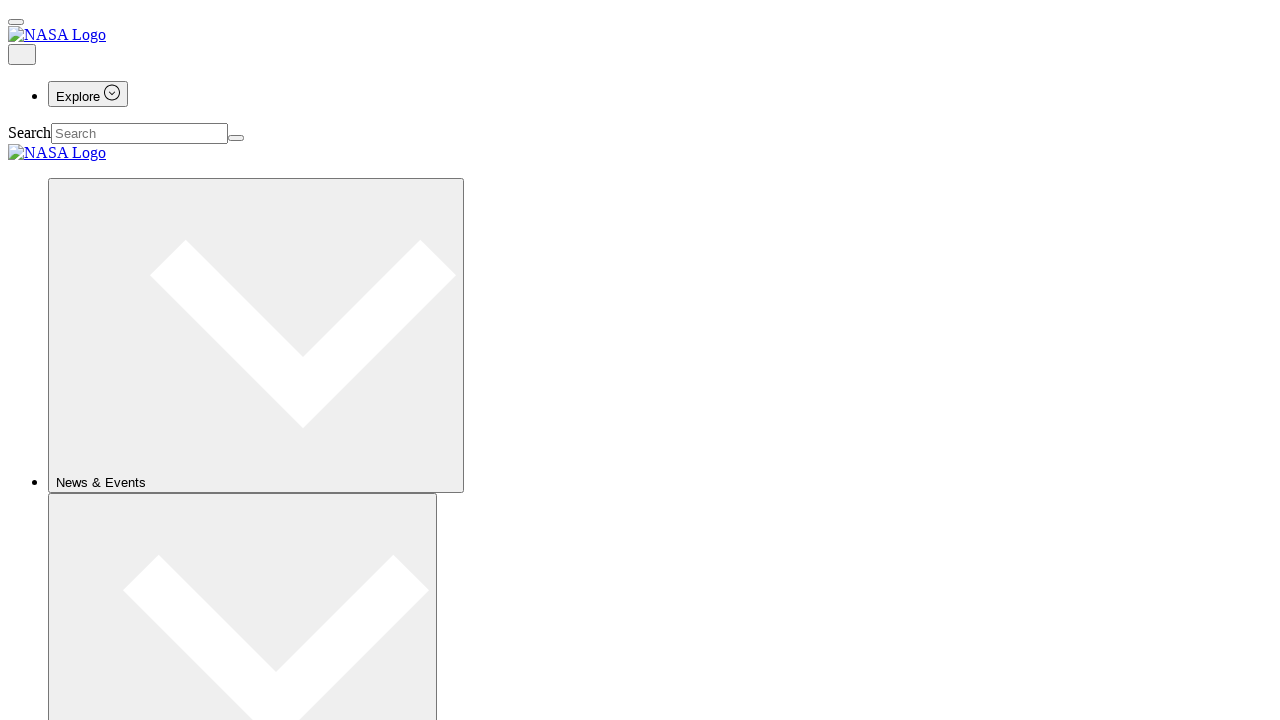

Refreshed the NASA homepage
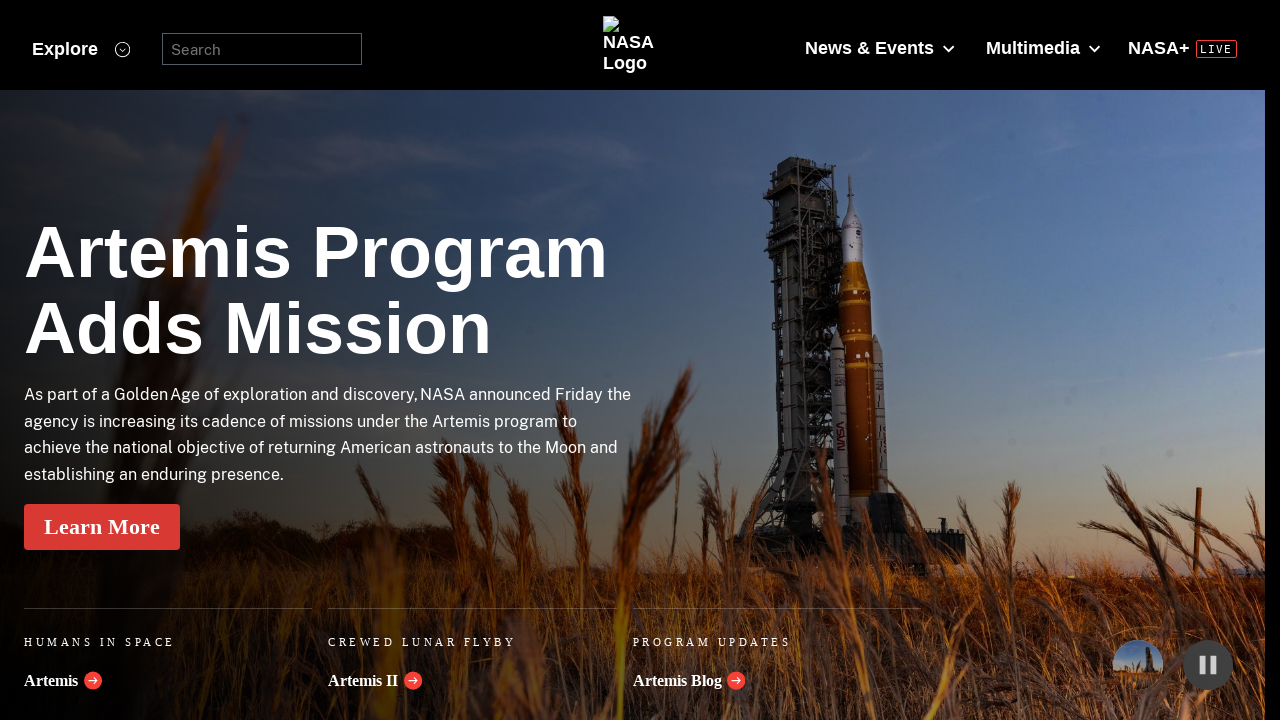

Navigated to NASA humans in space page
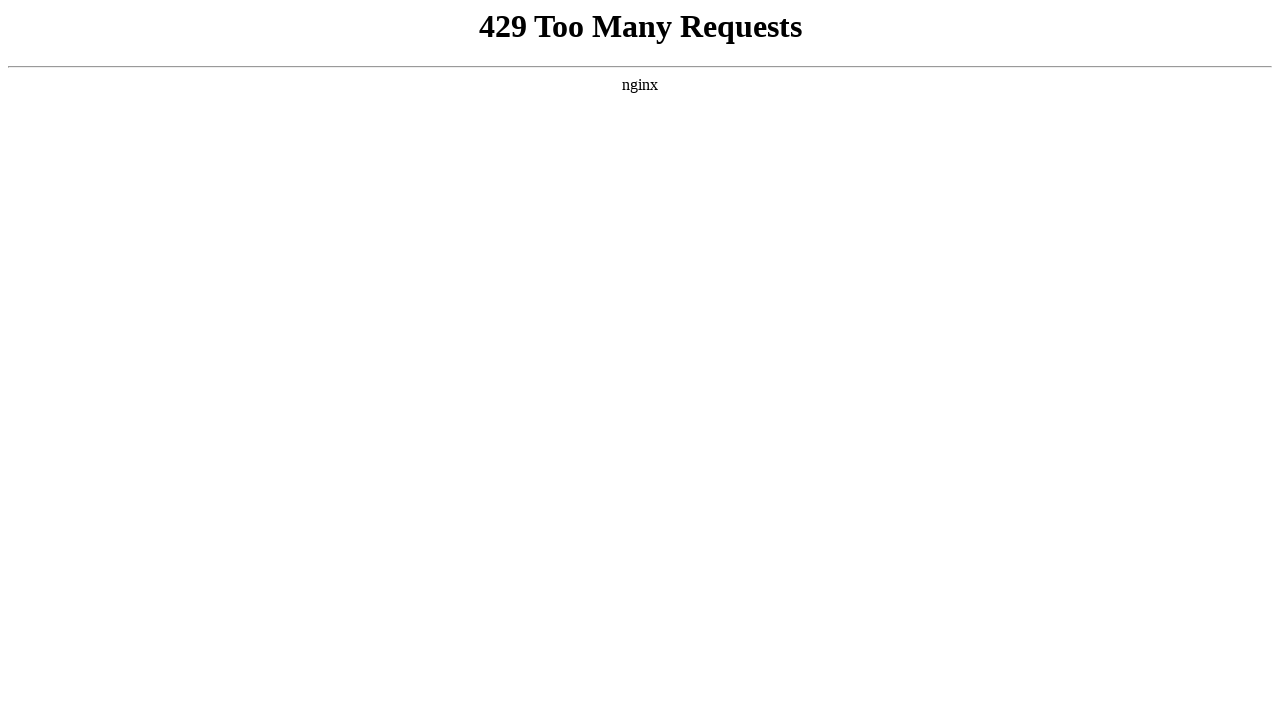

Waited for humans in space page to load
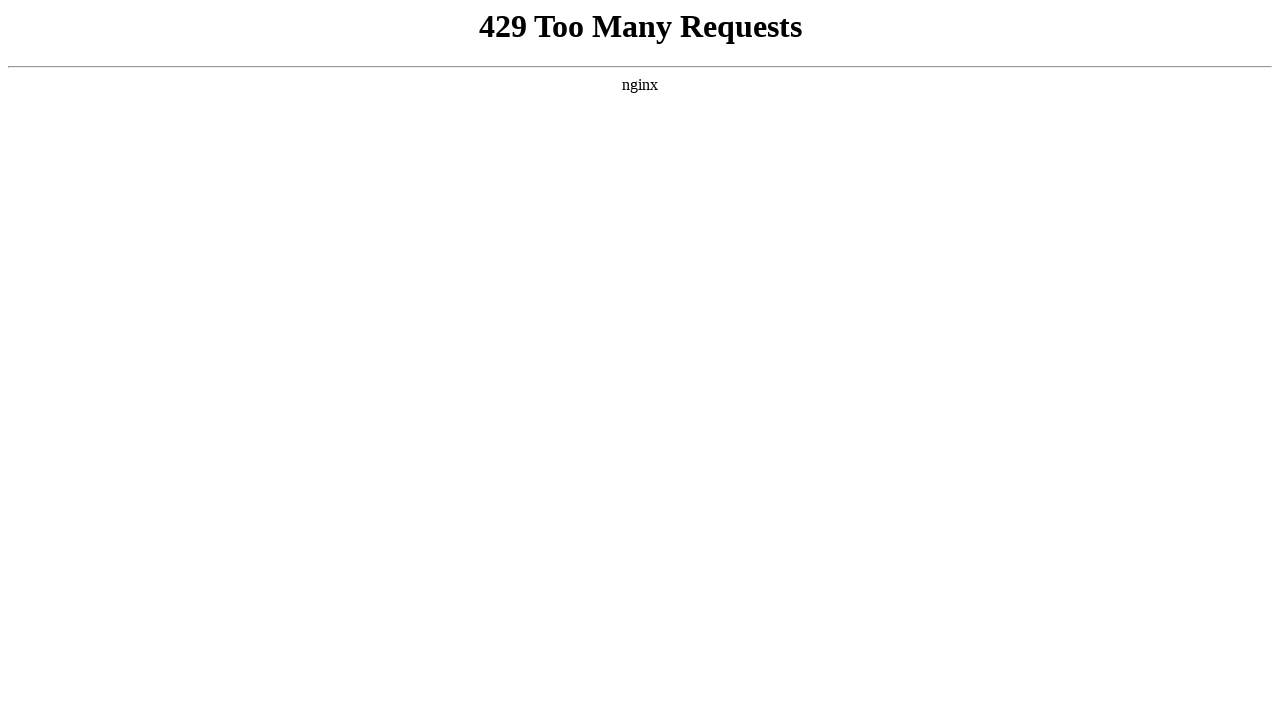

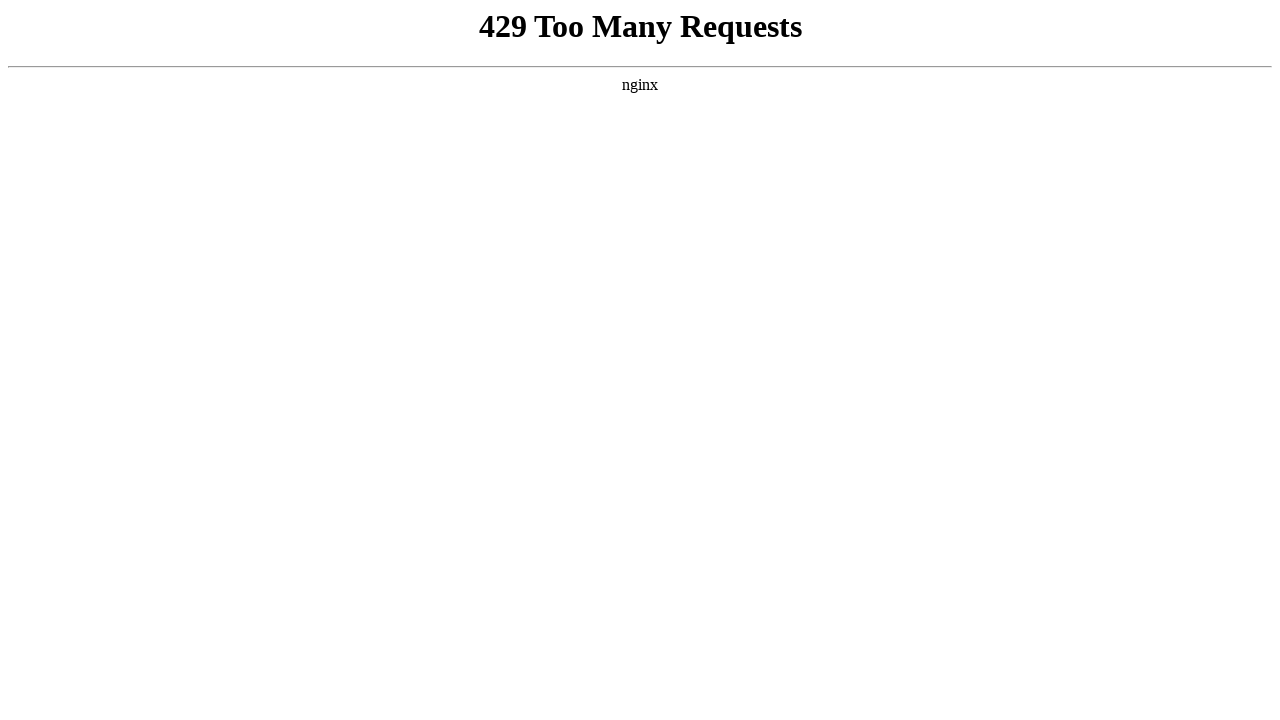